Navigates to the world clock page and verifies that the time zone table is displayed correctly

Starting URL: https://www.timeanddate.com/worldclock/

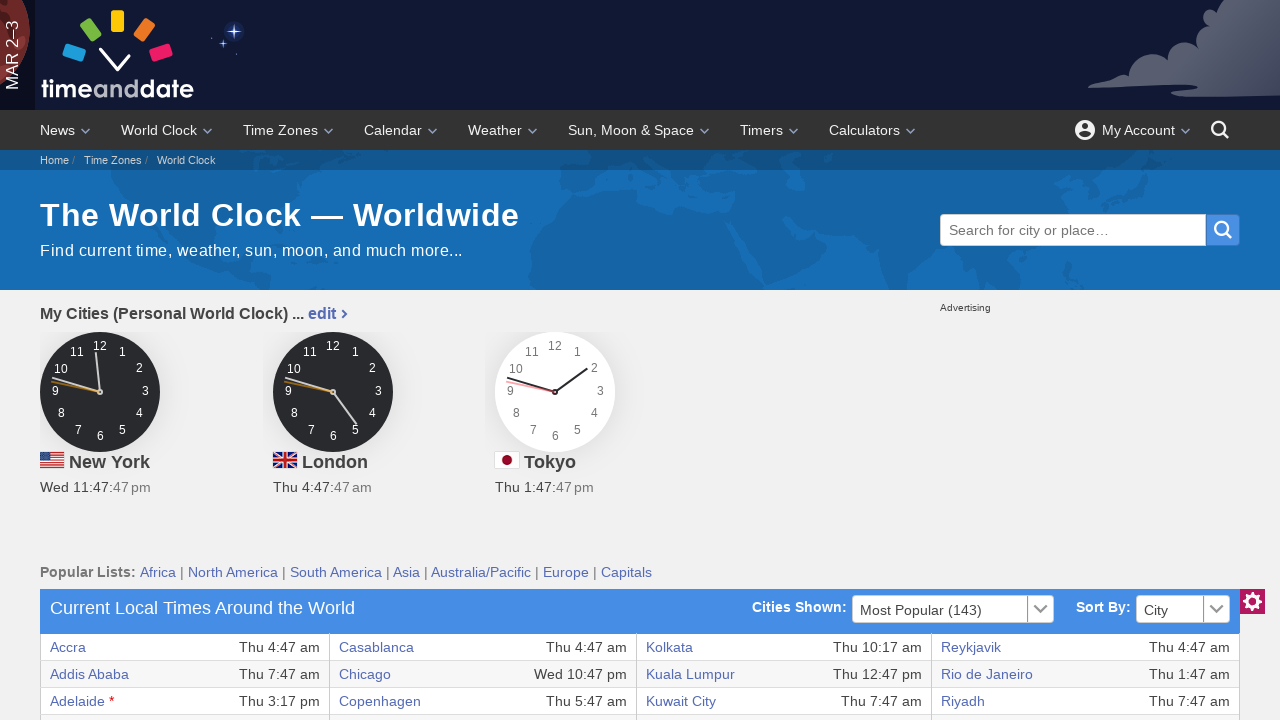

World clock table loaded successfully
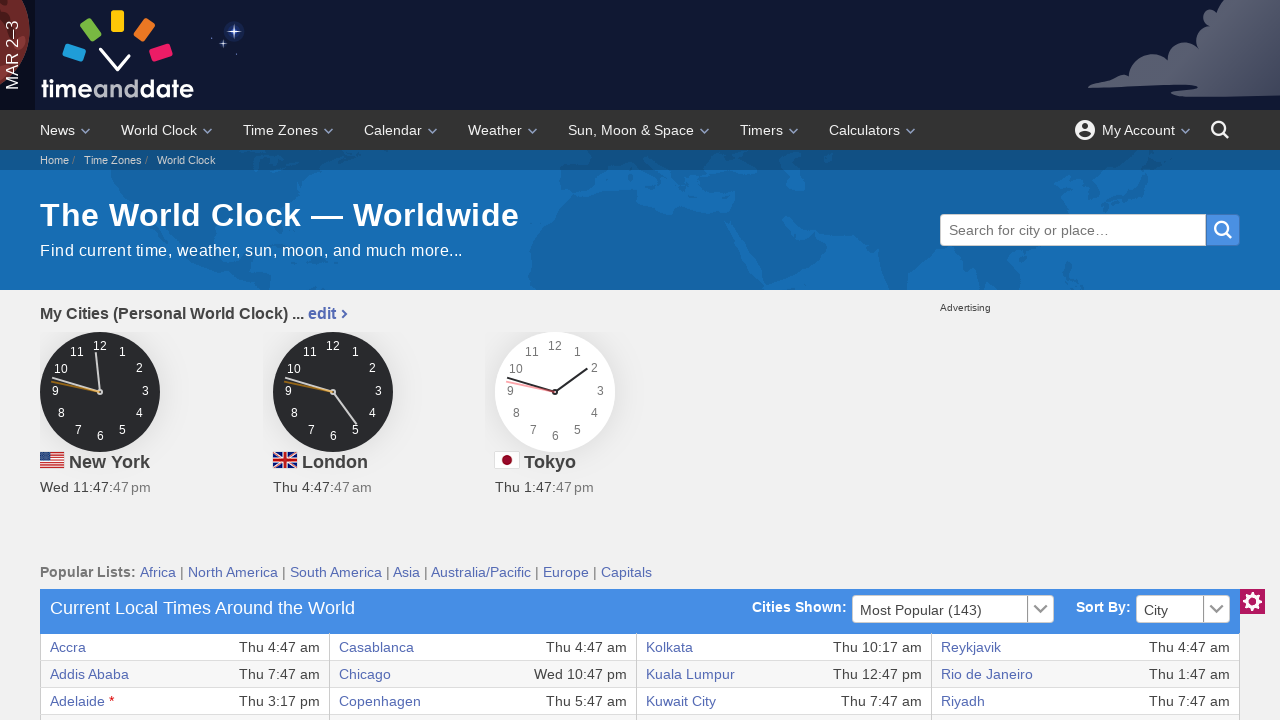

Time zone table rows and cells are displayed correctly
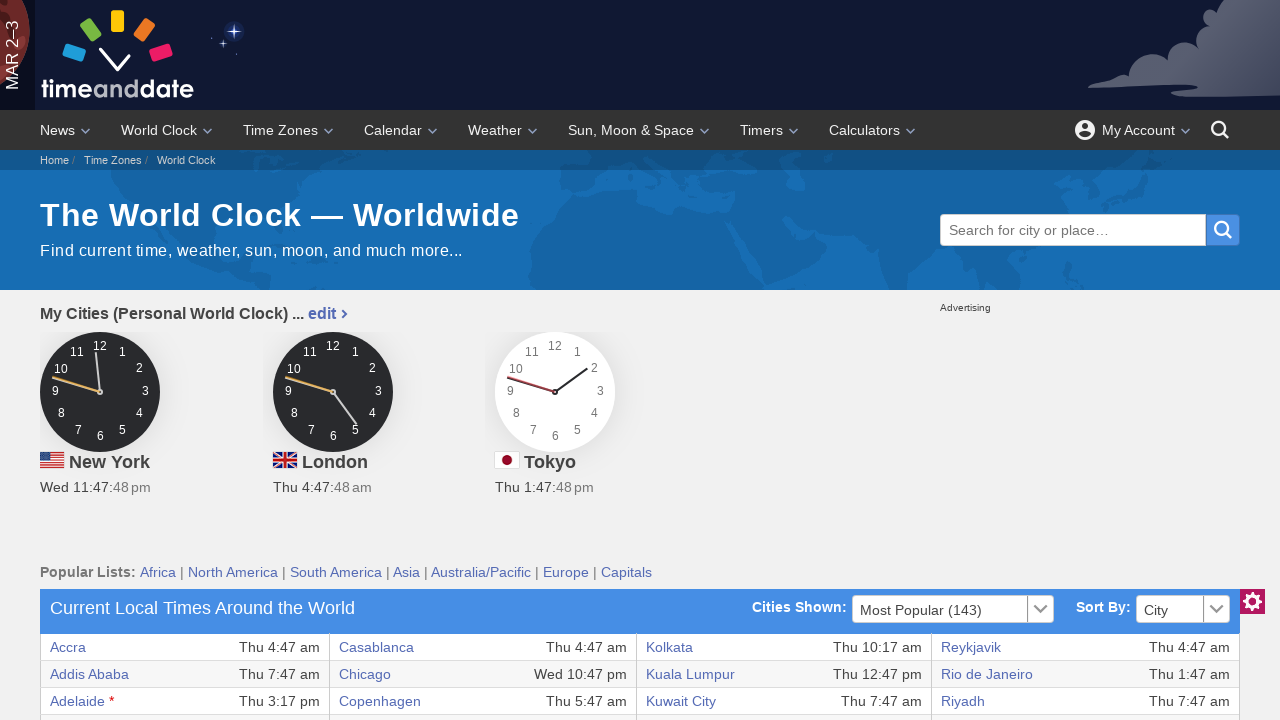

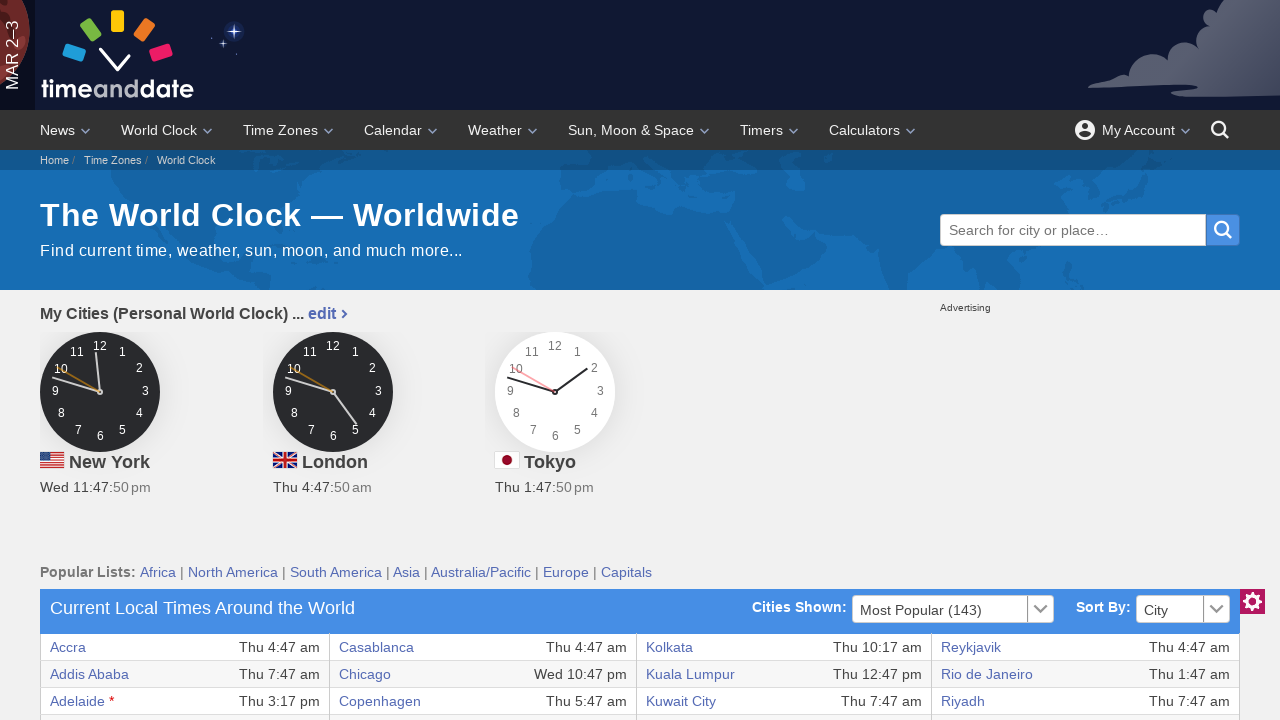